Tests a contact form captcha by reading a math equation (e.g., "9+15"), calculating the sum, entering the result in a text box, and submitting the form

Starting URL: https://hectorware.com/index.php/trial/

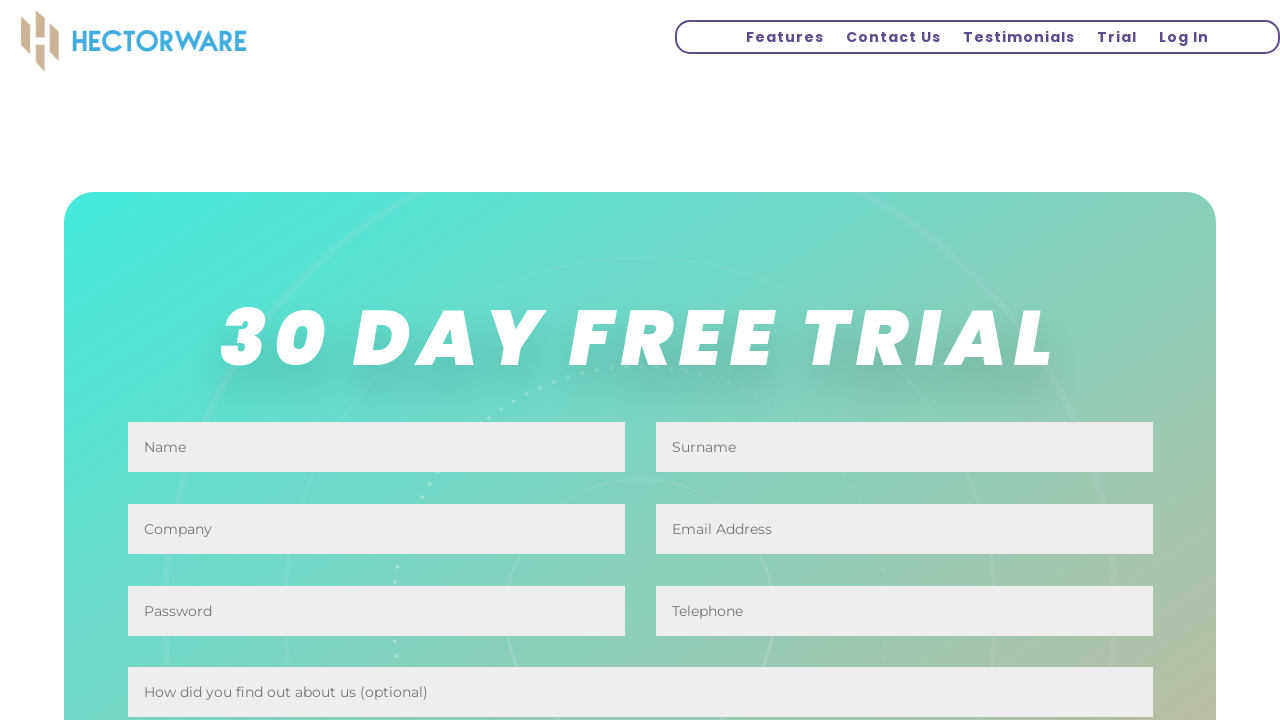

Waited for captcha question to be visible
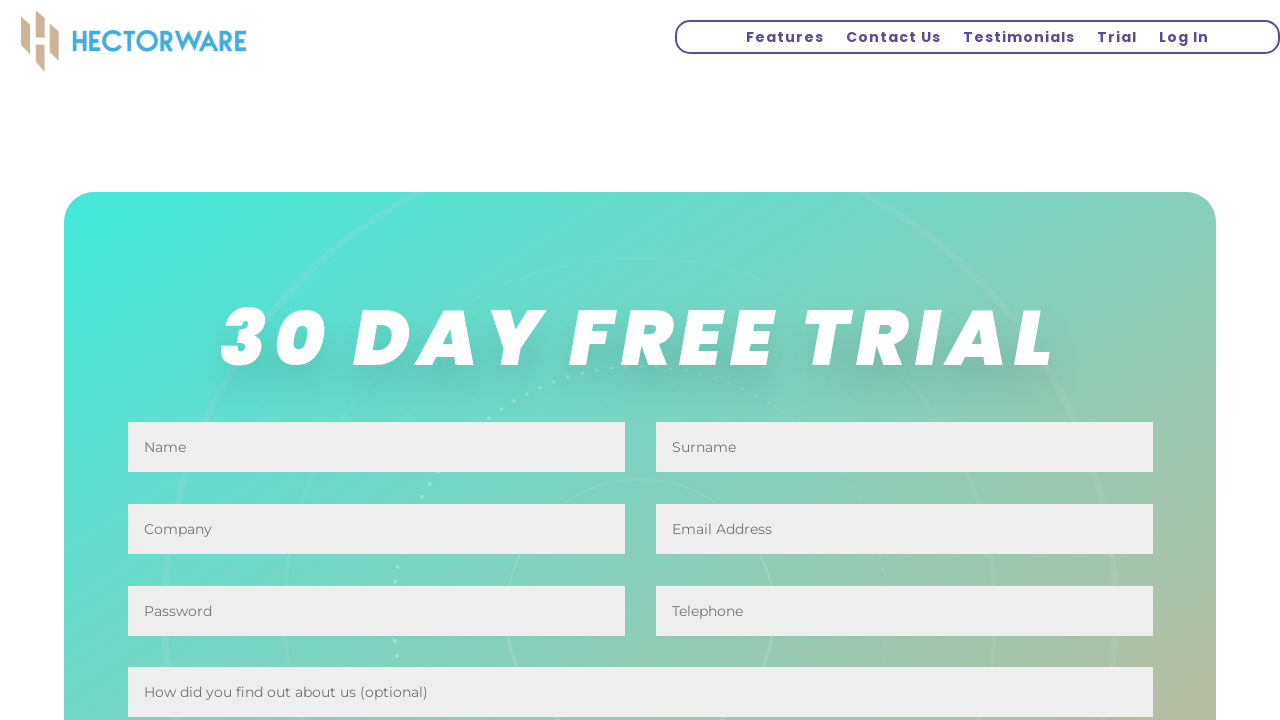

Retrieved captcha math equation: 14 + 4
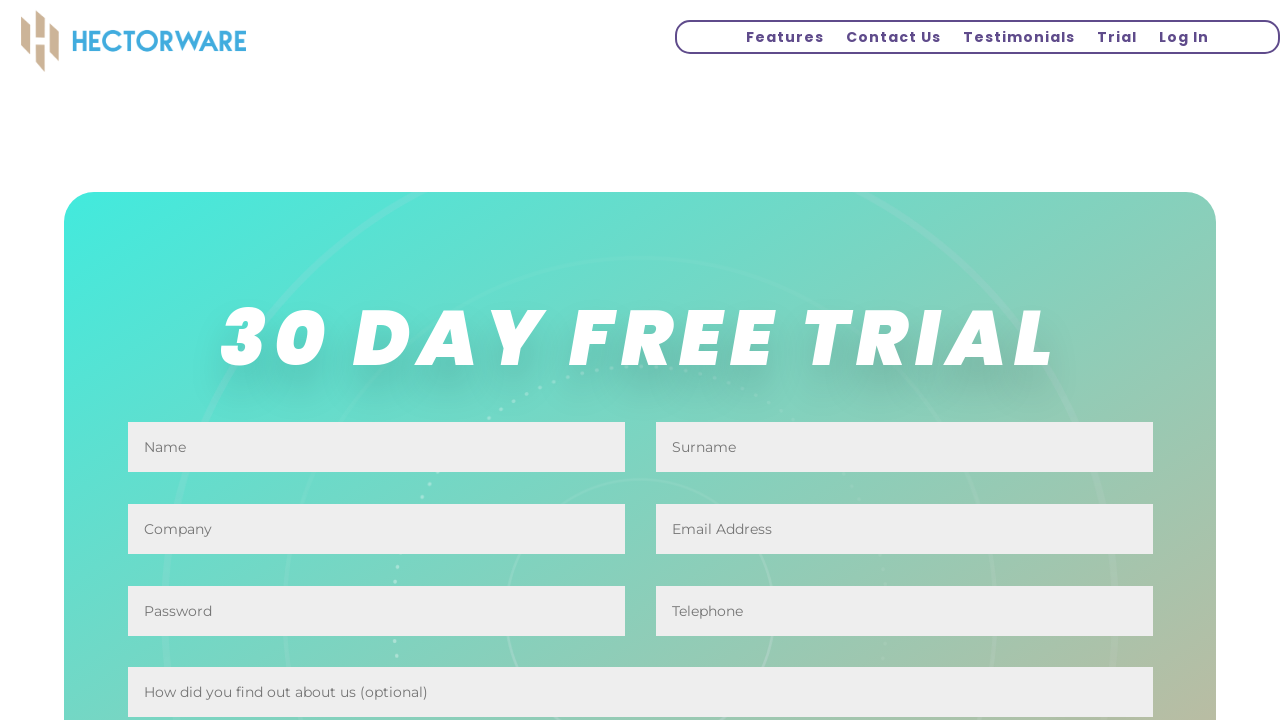

Calculated sum: 14 + 4 = 18
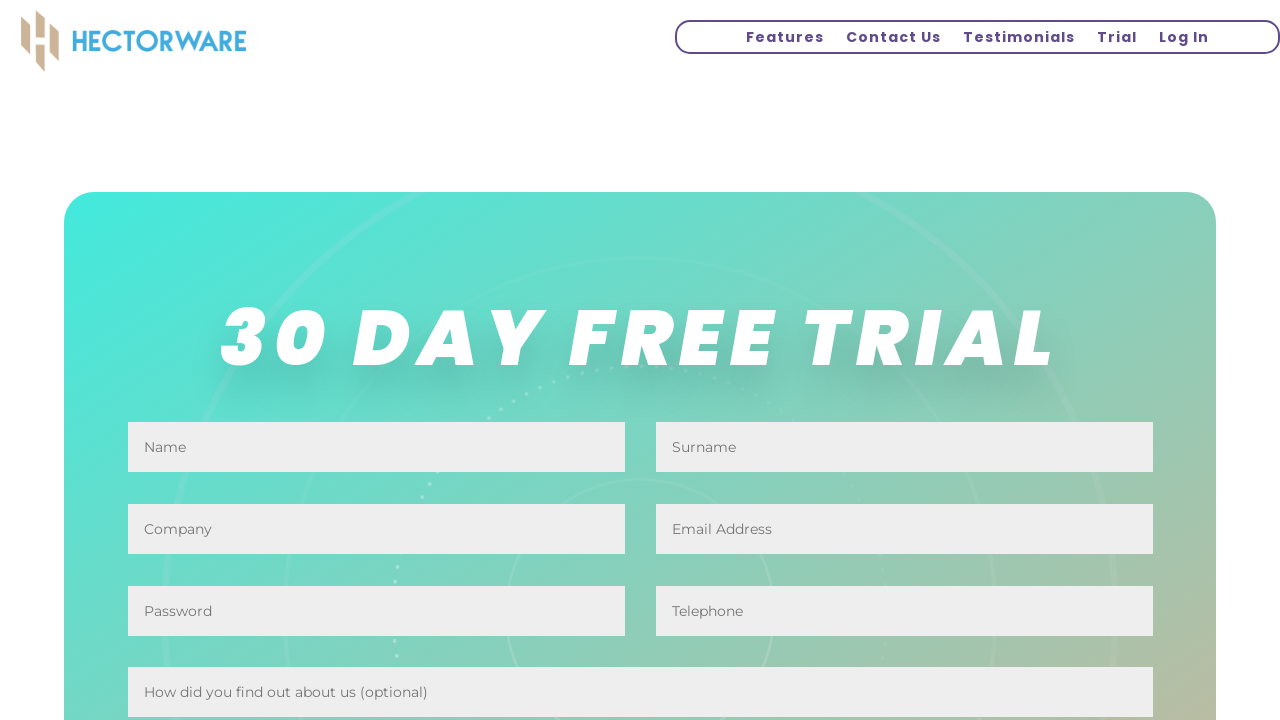

Entered captcha answer '18' in the input field on input.et_pb_contact_captcha
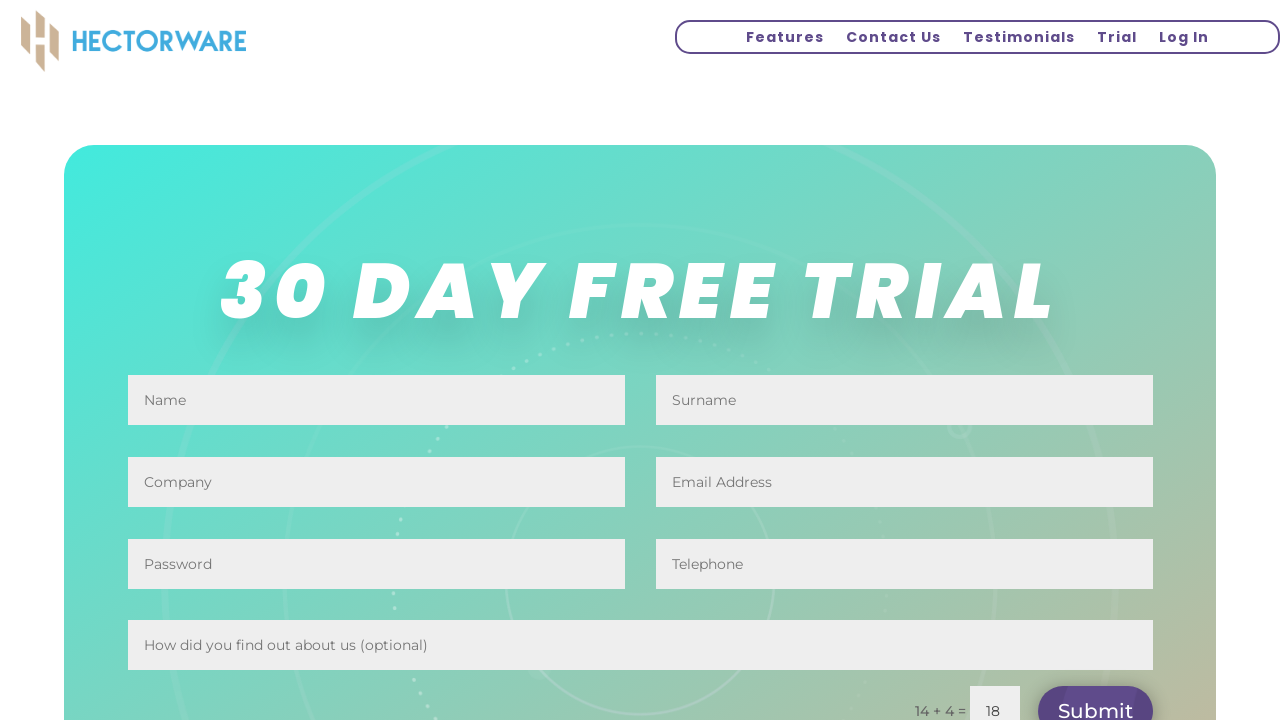

Pressed Enter to submit the captcha form on input.et_pb_contact_captcha
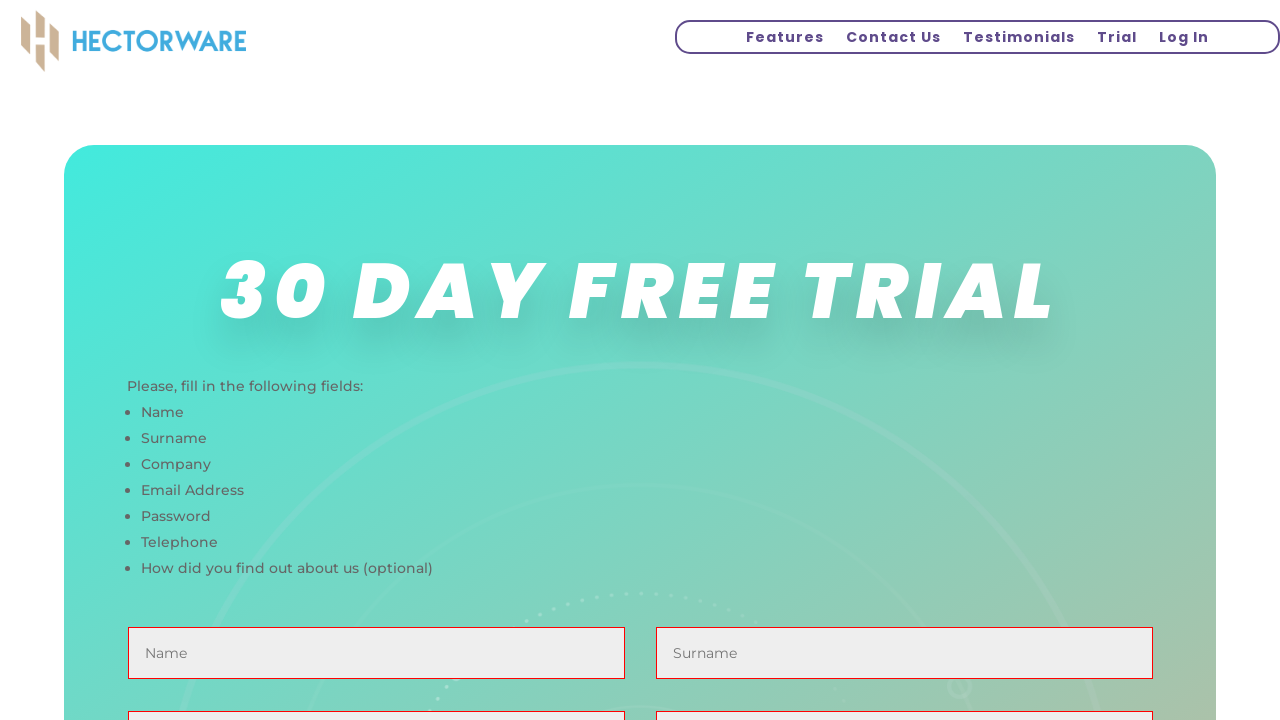

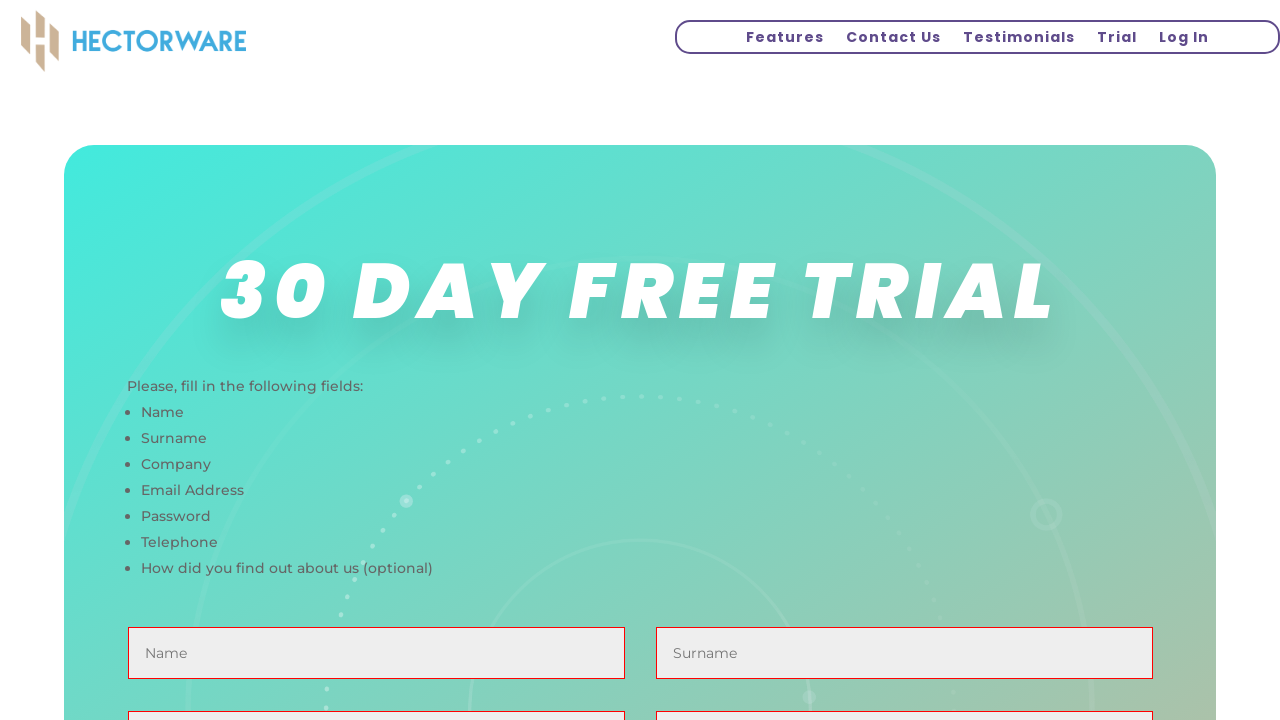